Tests checking the first checkbox and verifying its state changes from unchecked to checked.

Starting URL: https://the-internet.herokuapp.com/checkboxes

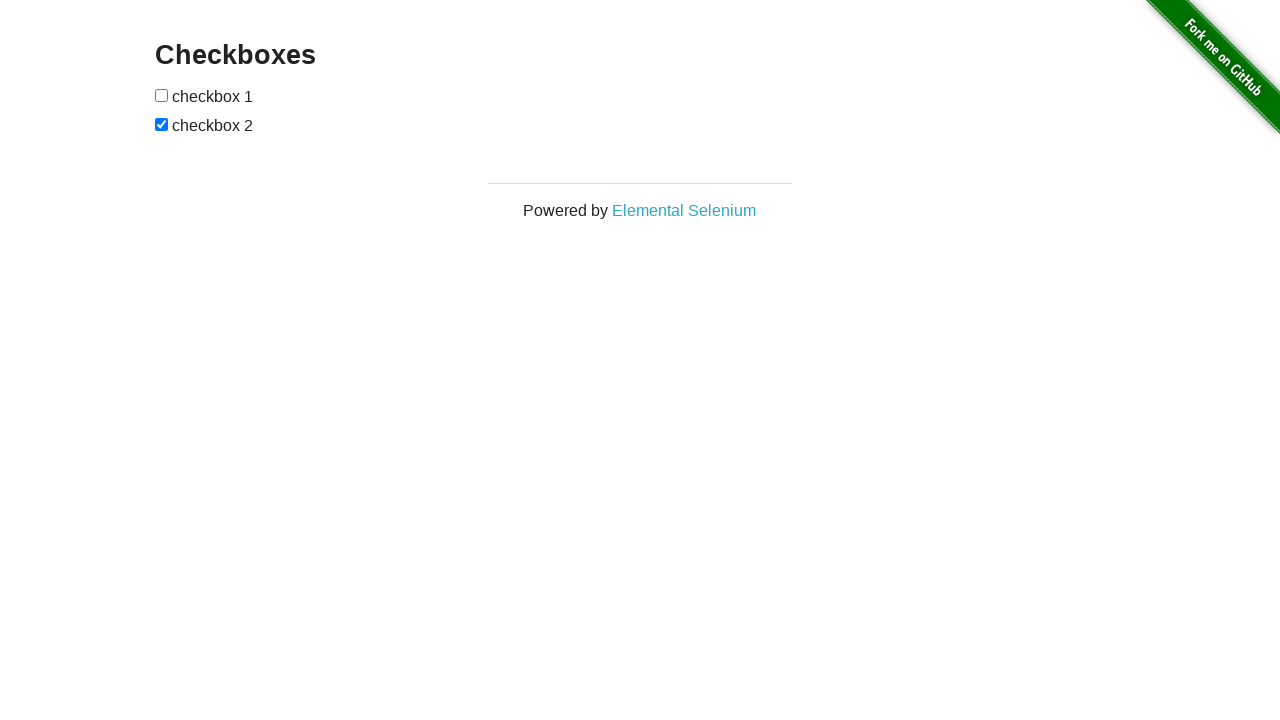

Waited for checkboxes container to be present
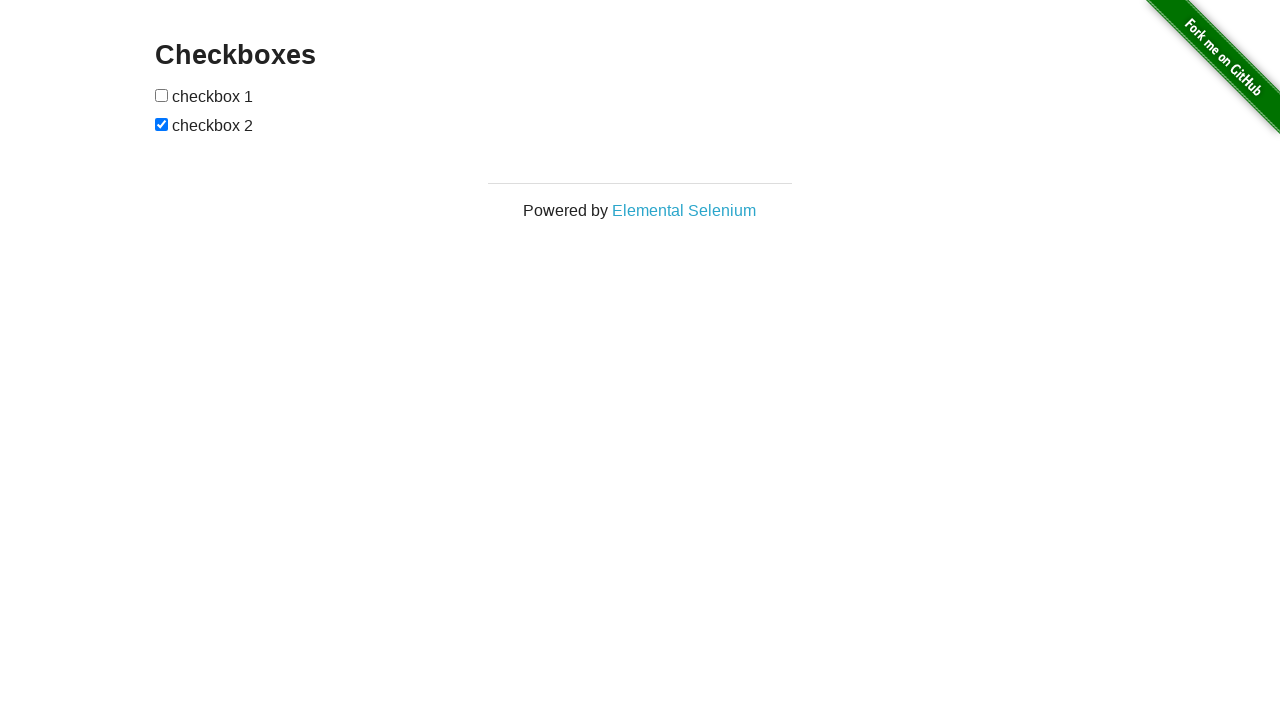

Verified checkboxes container is visible
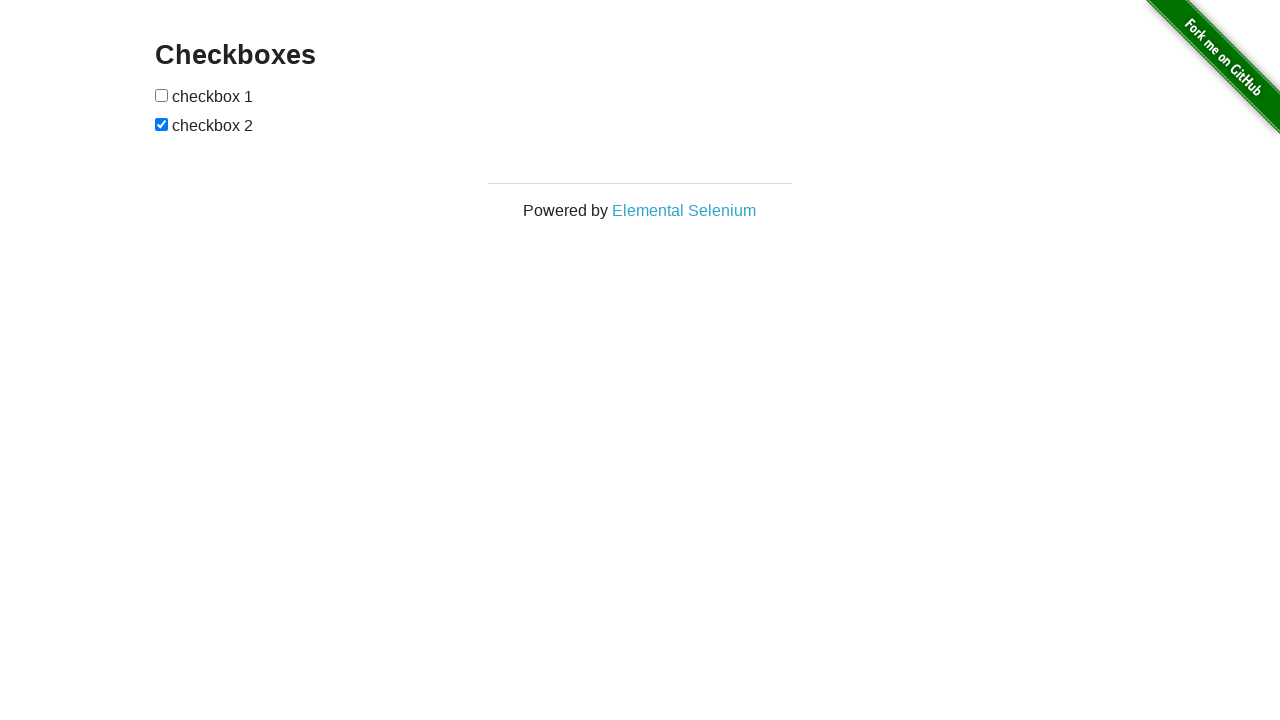

Verified first checkbox is initially unchecked
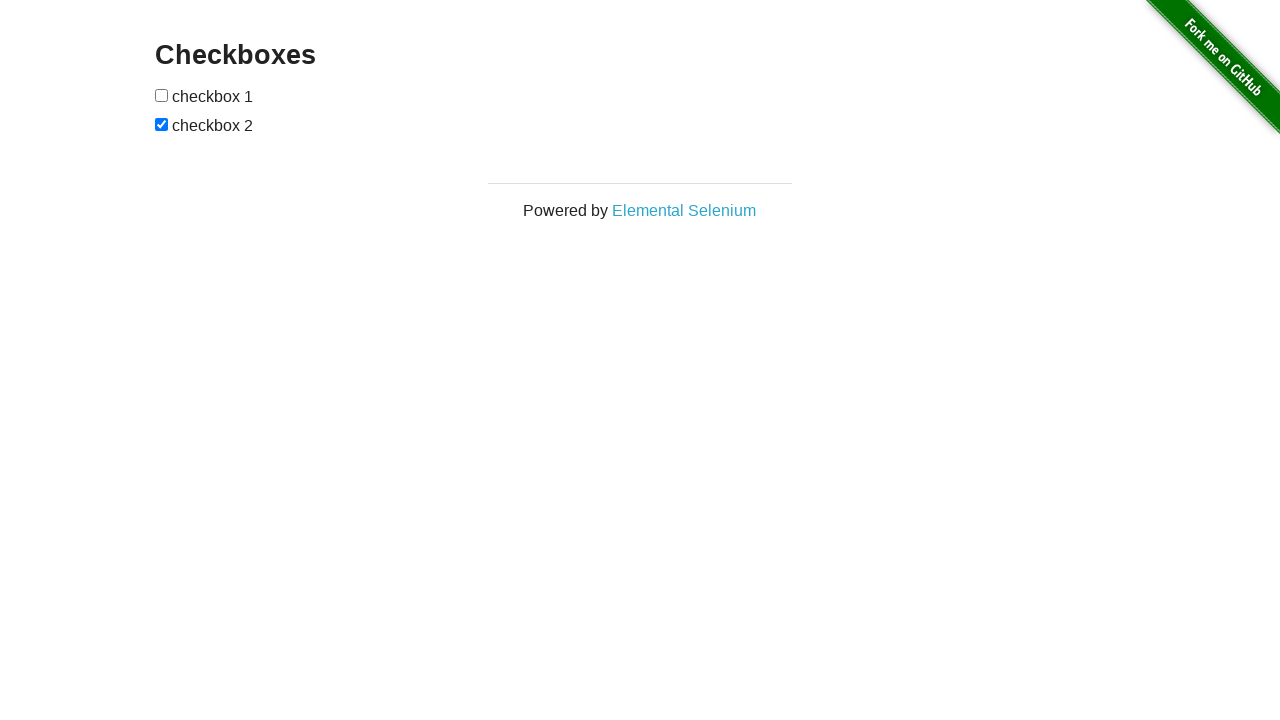

Verified third checkbox is initially checked
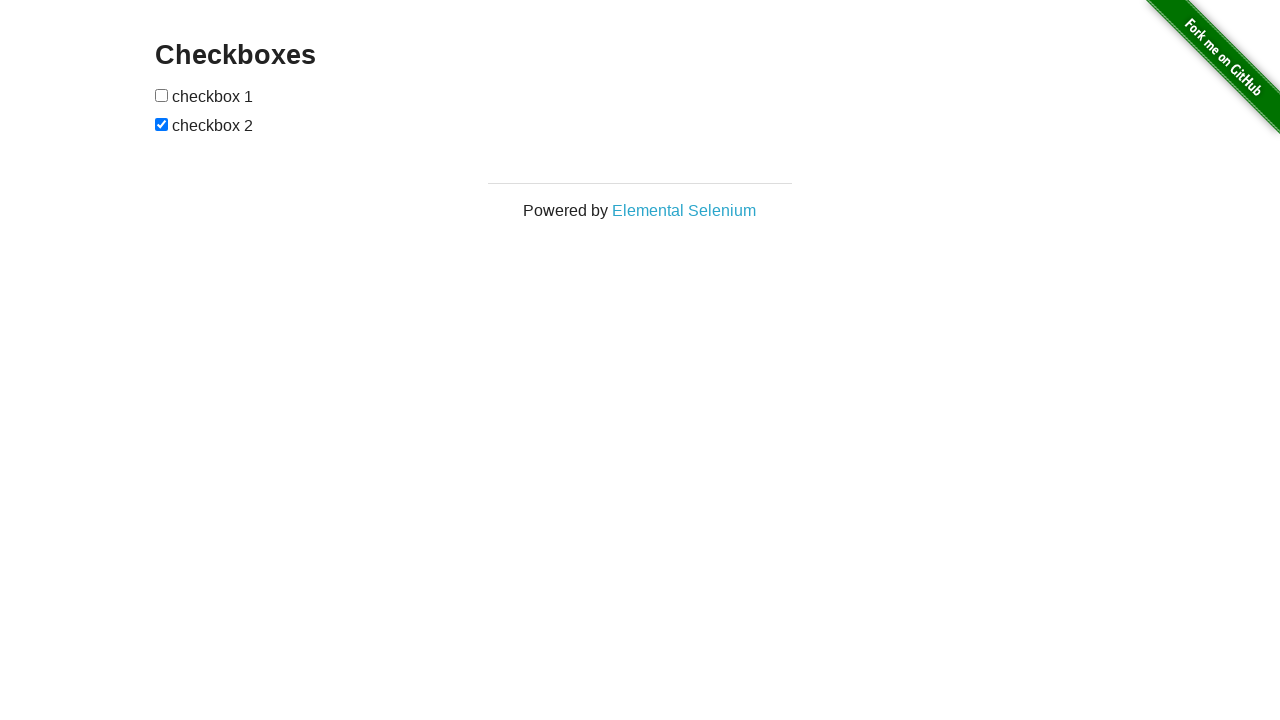

Checked the first checkbox at (162, 95) on input[type=checkbox]:nth-child(1)
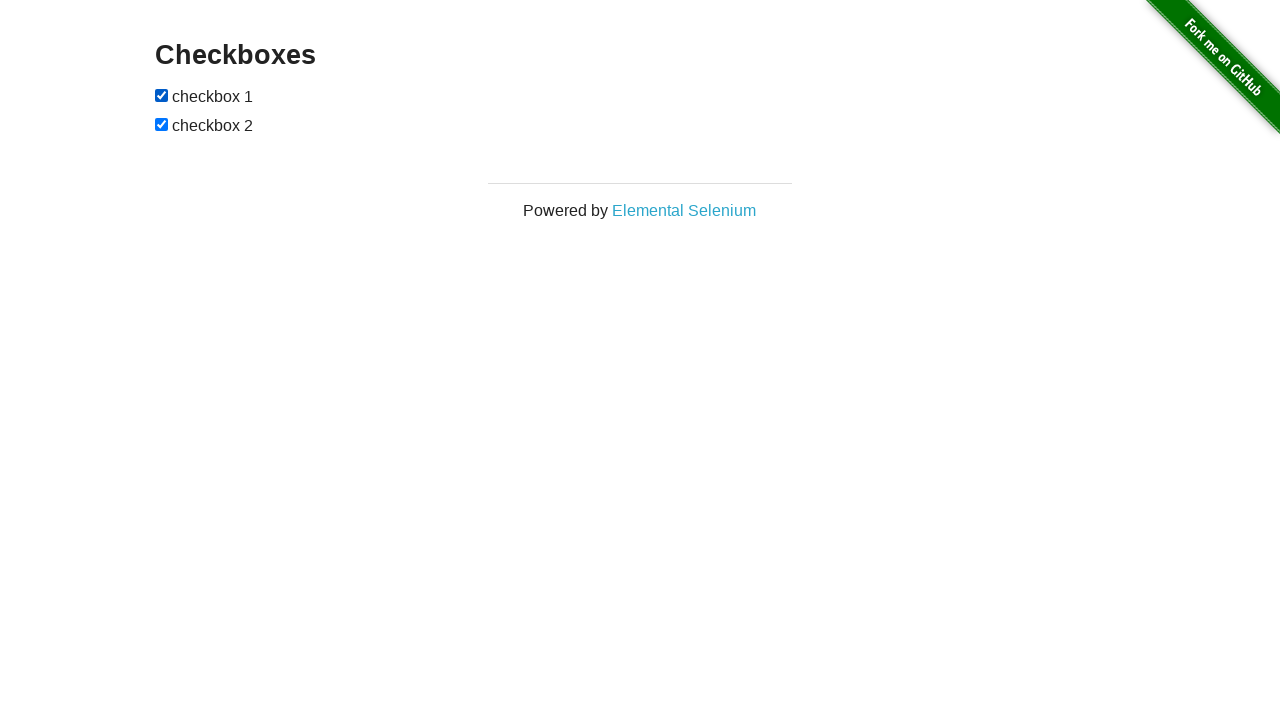

Verified first checkbox is now checked - status changed from unchecked to checked
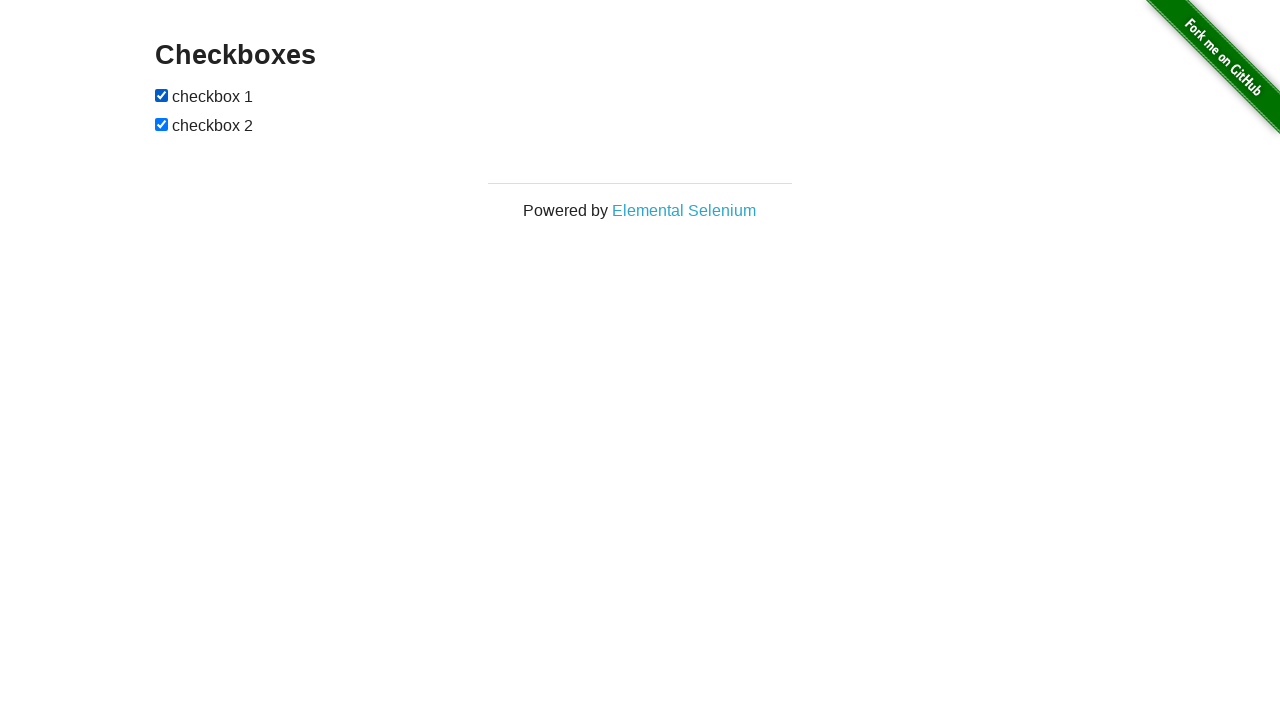

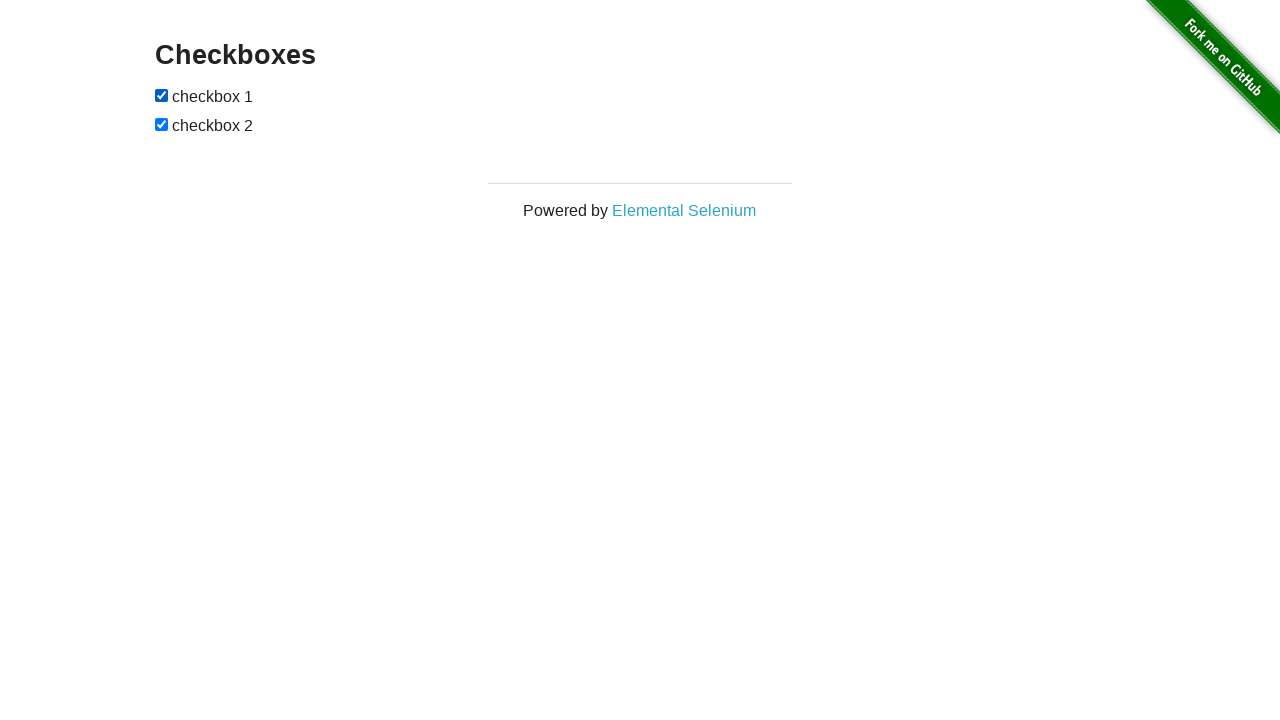